Tests prompt alert functionality by clicking a button that triggers a prompt dialog, entering text, and accepting it

Starting URL: https://demoqa.com/alerts

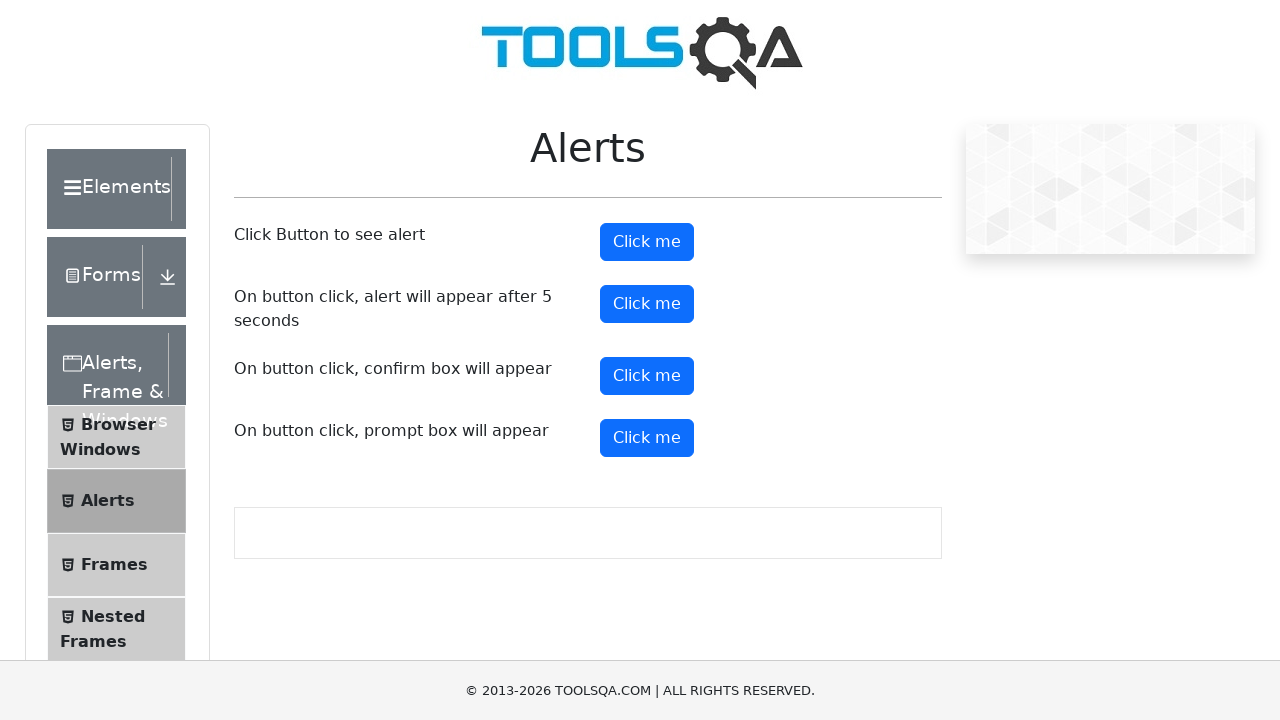

Set up dialog handler for prompt alert
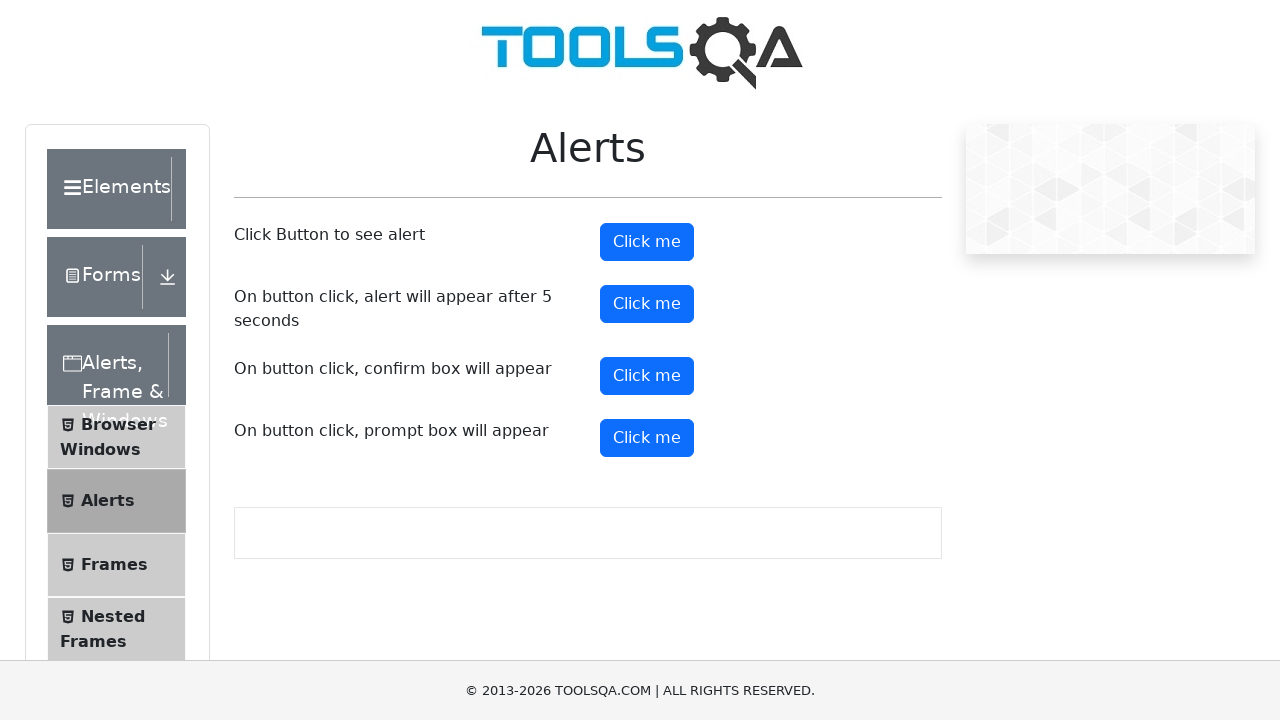

Clicked prompt alert button to trigger dialog at (647, 438) on button#promtButton
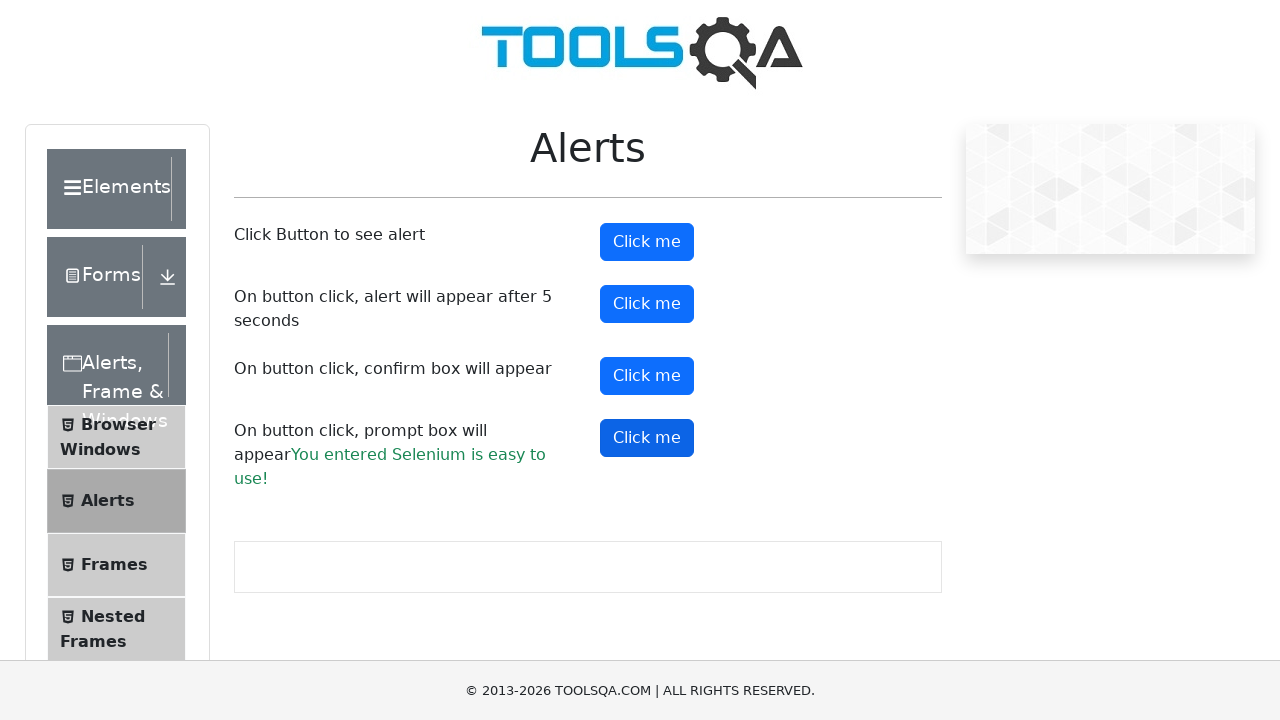

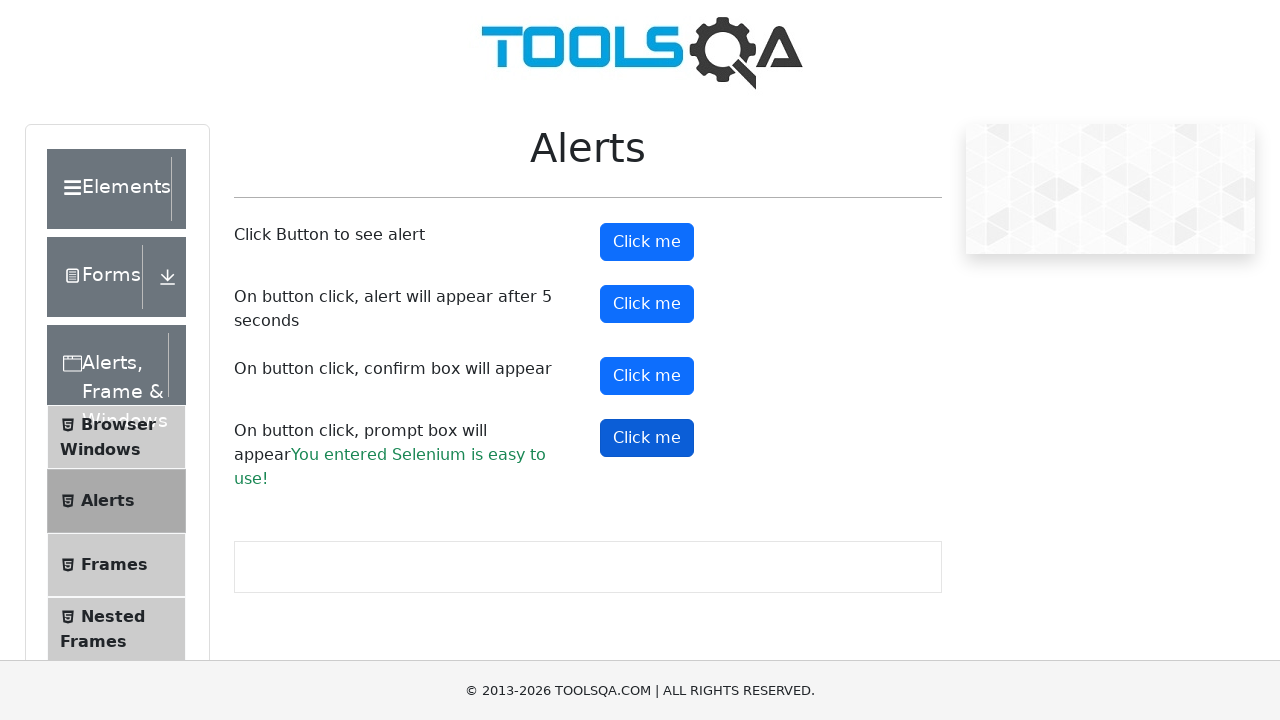